Tests a form submission on DemoQA by filling in name, email, current address, and permanent address fields, then submitting the form

Starting URL: https://demoqa.com/text-box

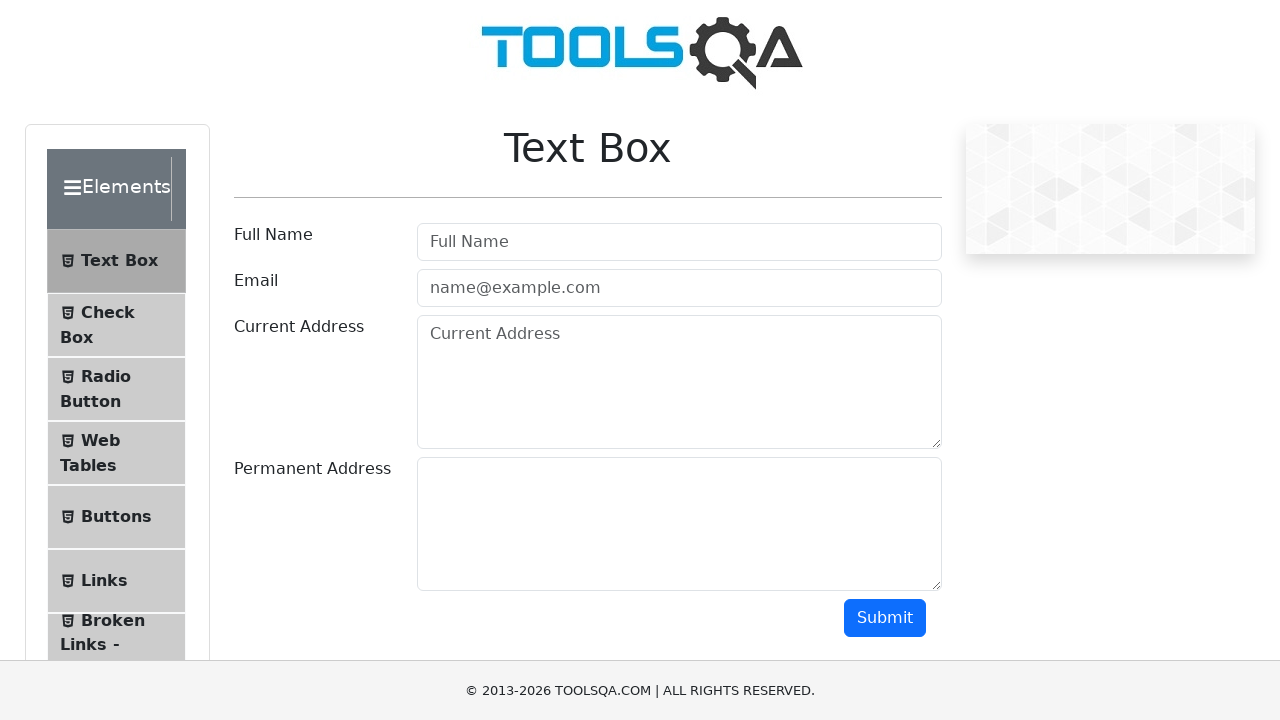

Filled name field with 'Fer' on //input[contains(@id,'userName')]
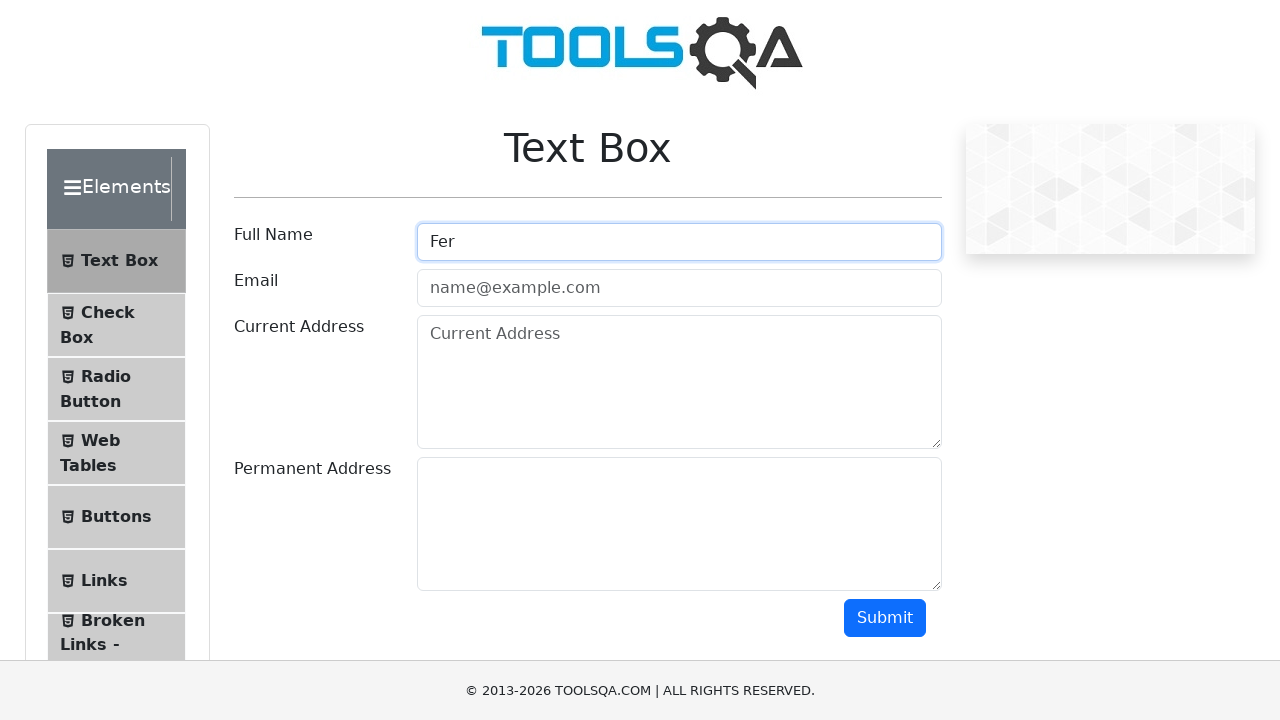

Filled email field with 'coso@coso.com' on //input[contains(@id,'userEmail')]
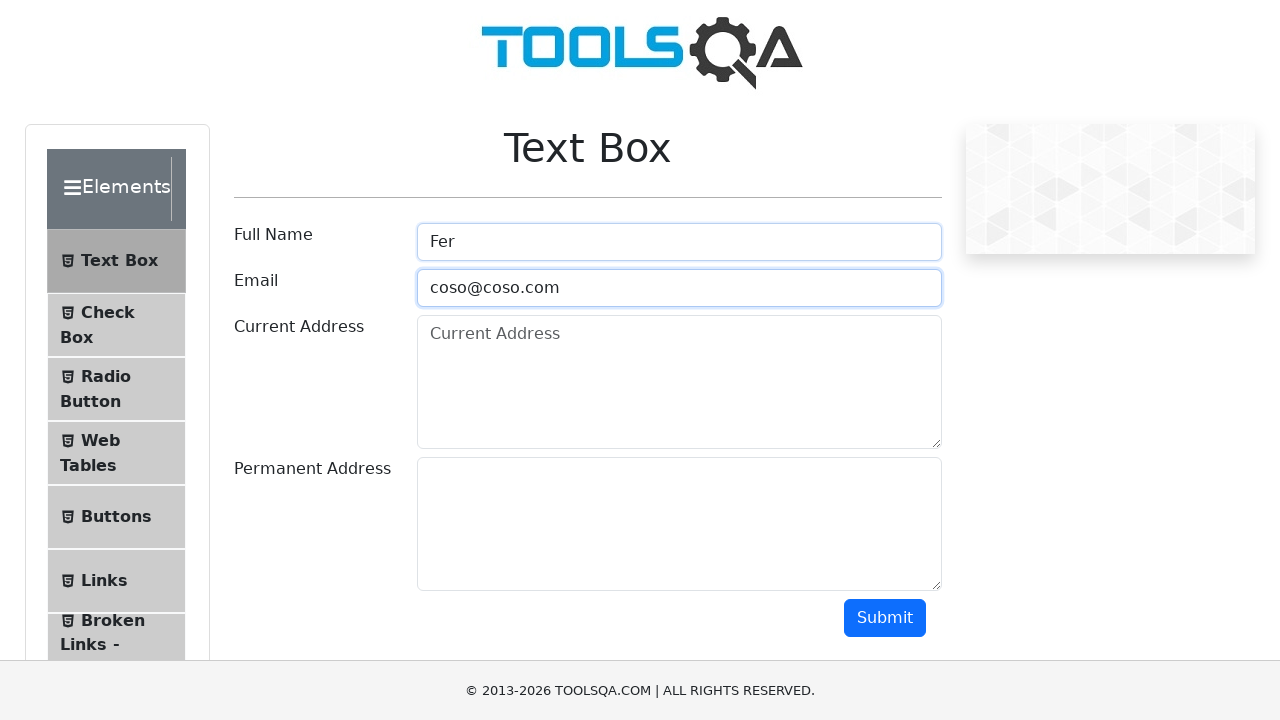

Filled current address field with 'Tres de Febrero' on //*[@id='currentAddress']
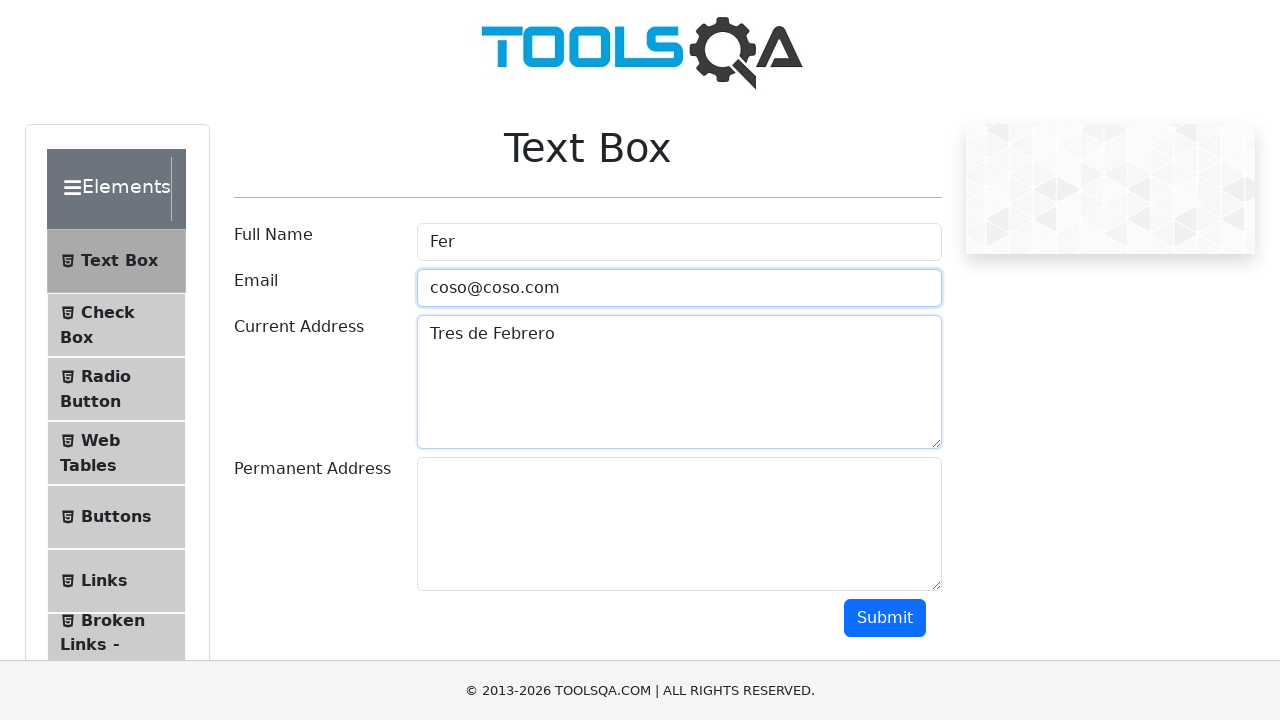

Filled permanent address field with 'Martin Coronado' on //*[@id='permanentAddress']
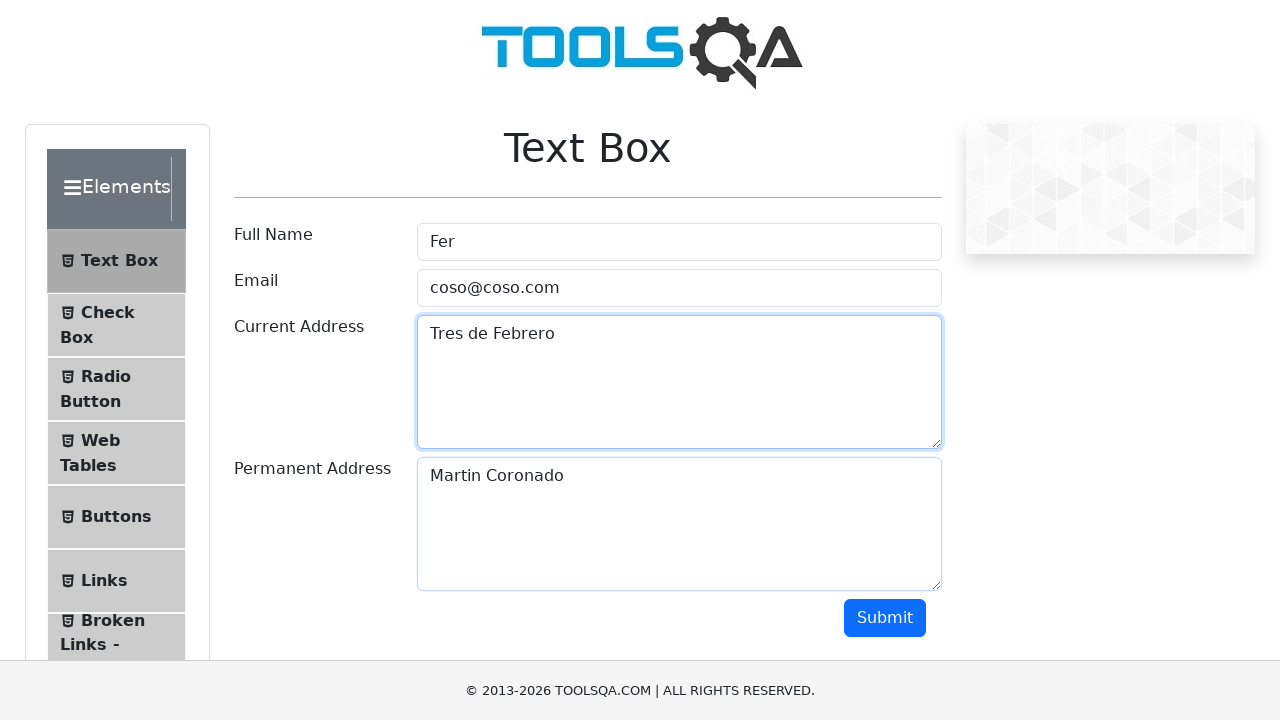

Scrolled down to reveal submit button
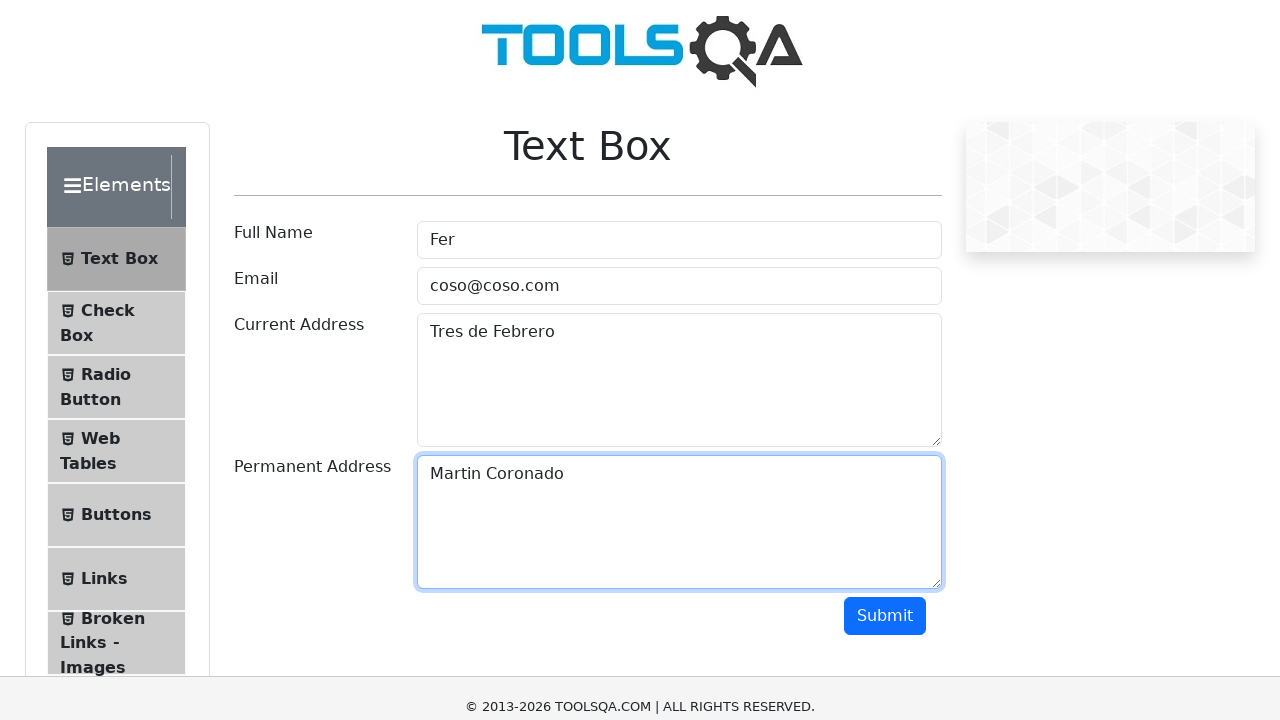

Clicked submit button at (885, 118) on xpath=//*[@id='submit']
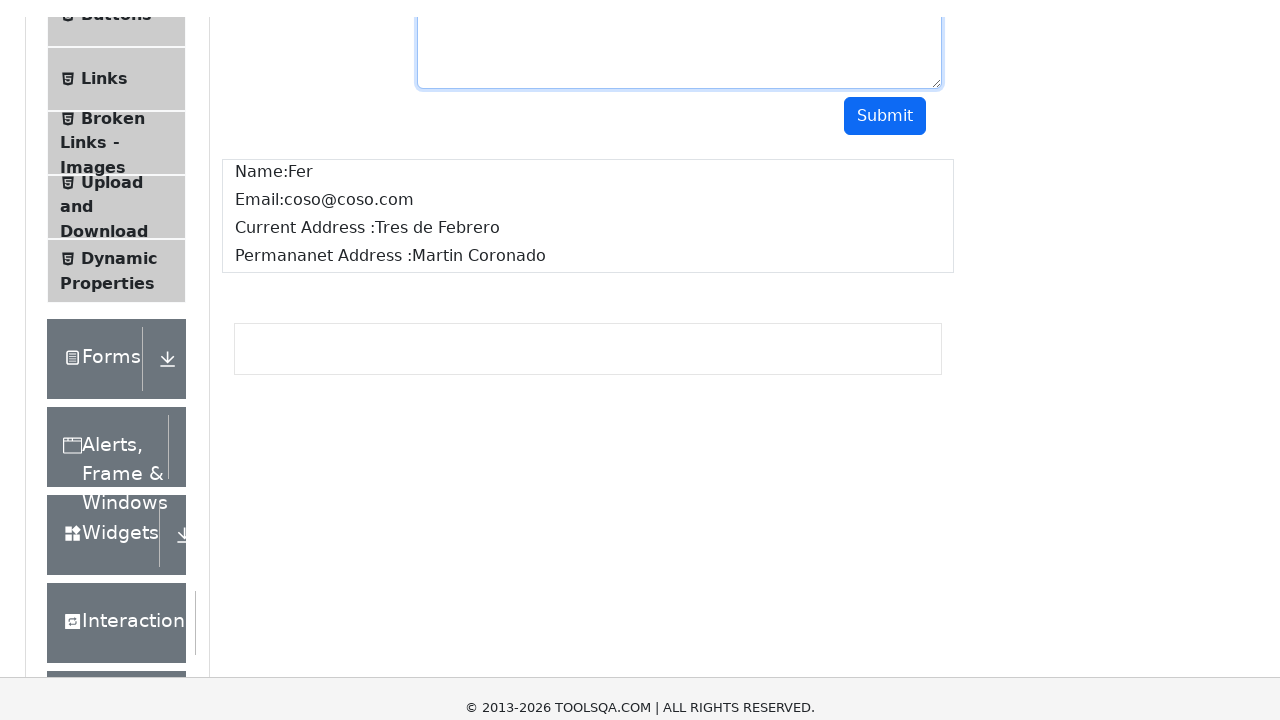

Waited for form submission to complete
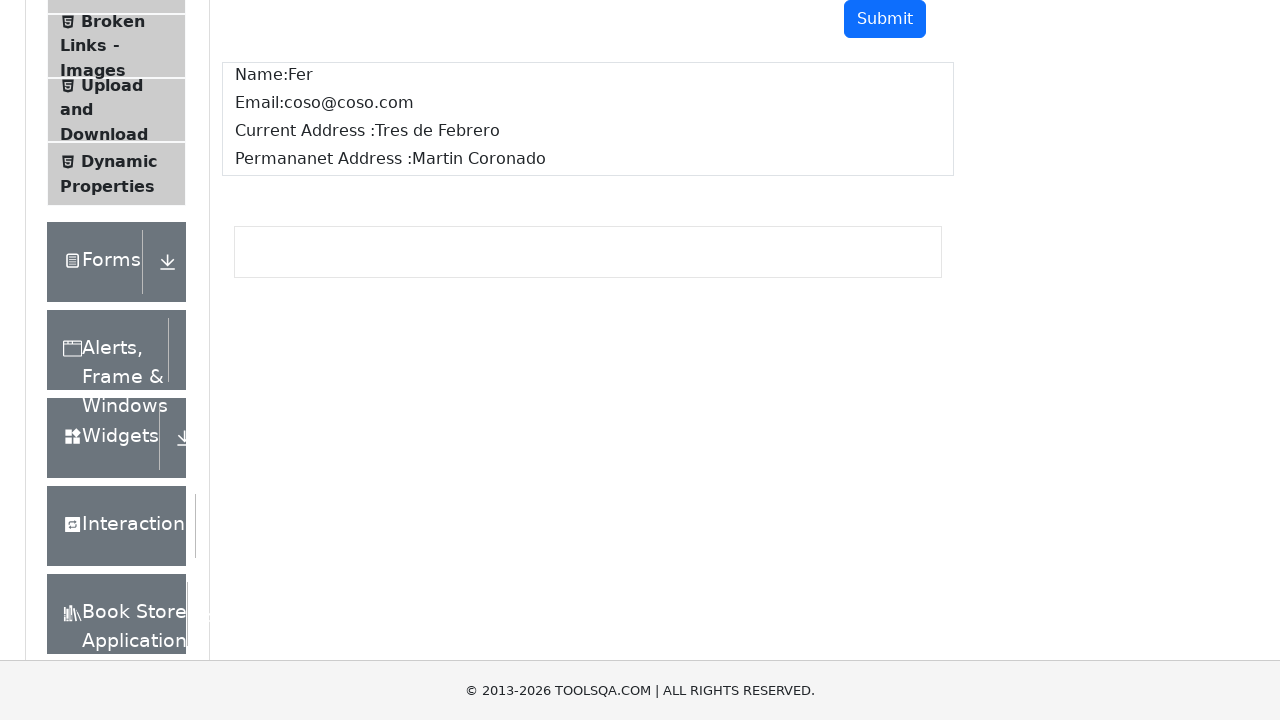

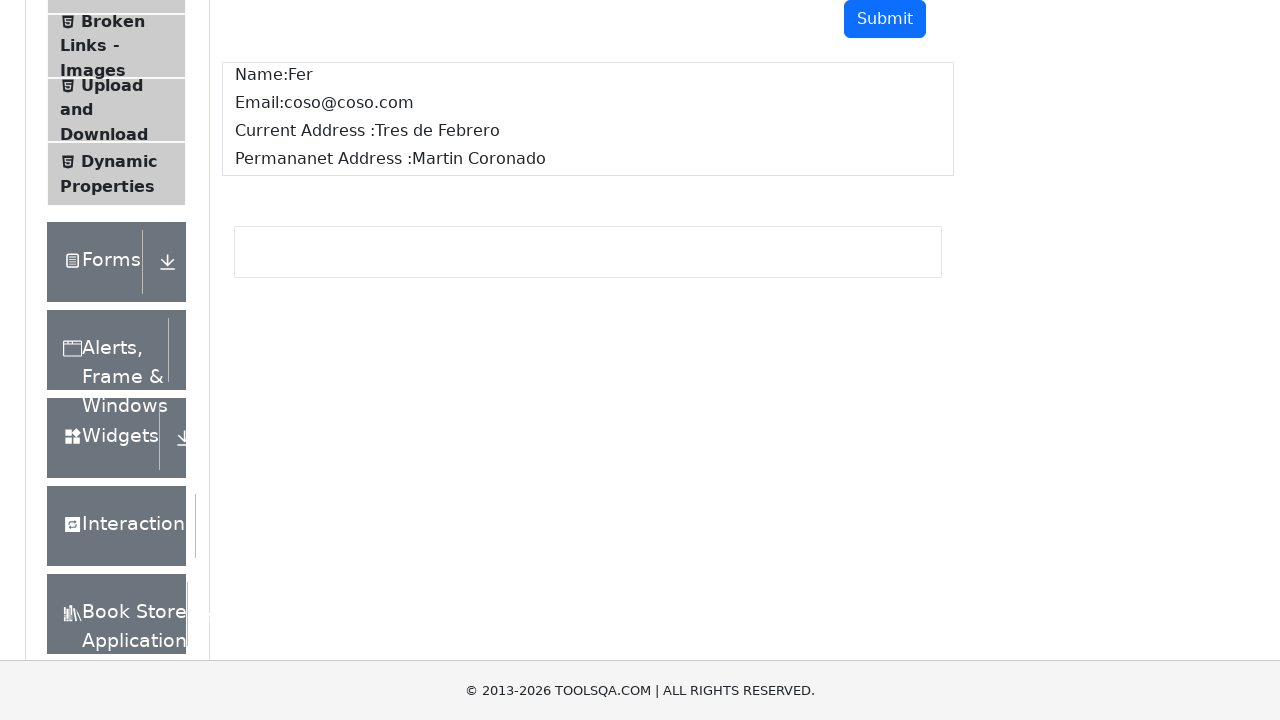